Tests page scrolling functionality by scrolling down 250 pixels using JavaScript execution on a frames demo page.

Starting URL: https://demo.automationtesting.in/Frames.html

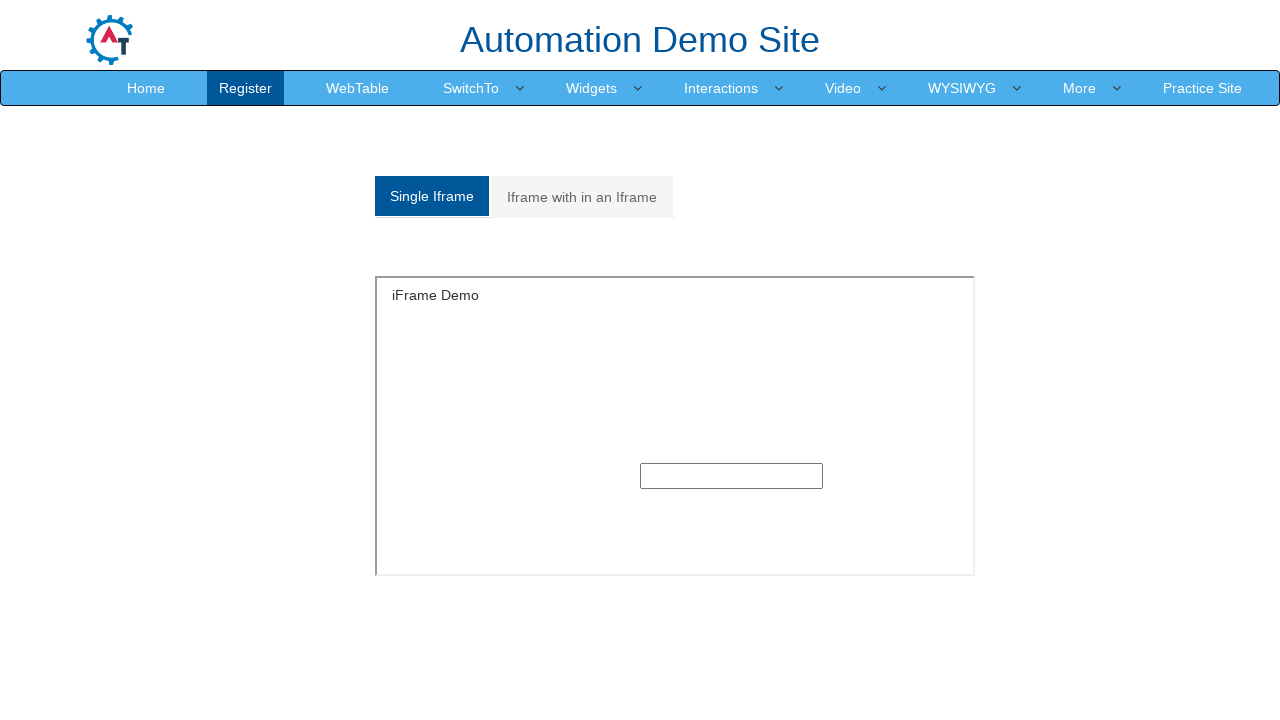

Navigated to Frames demo page
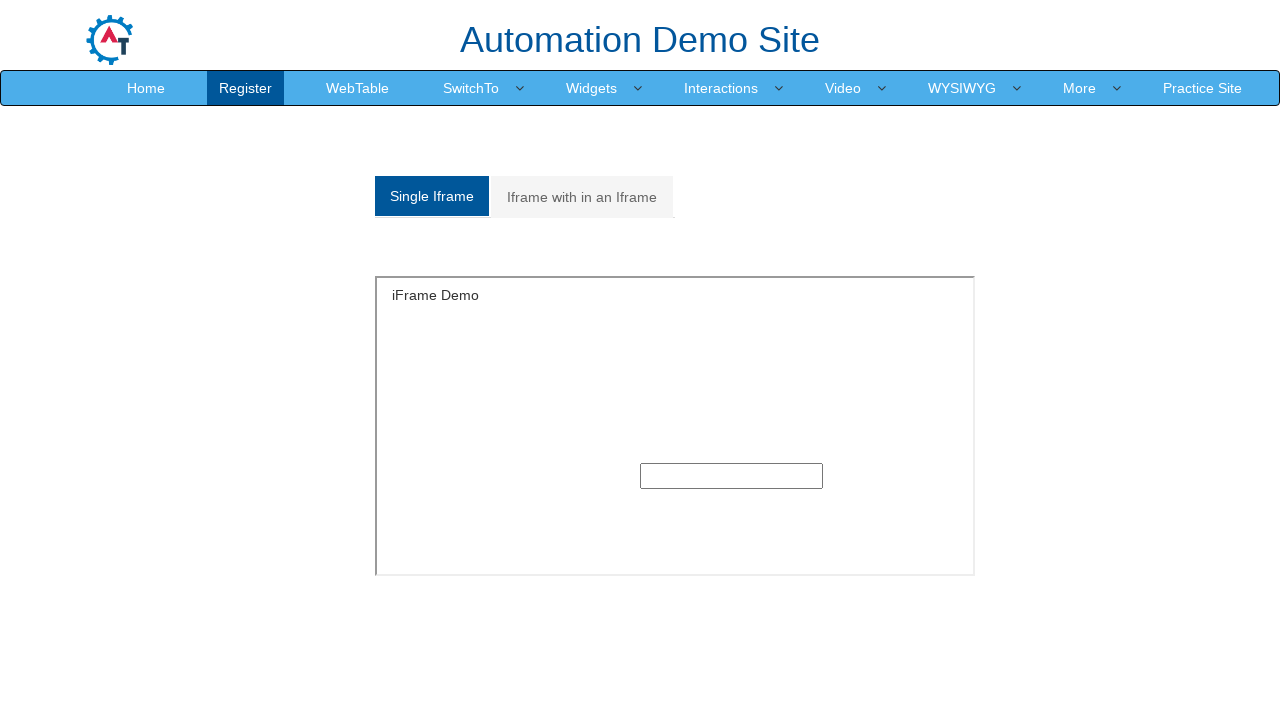

Scrolled down 250 pixels using JavaScript
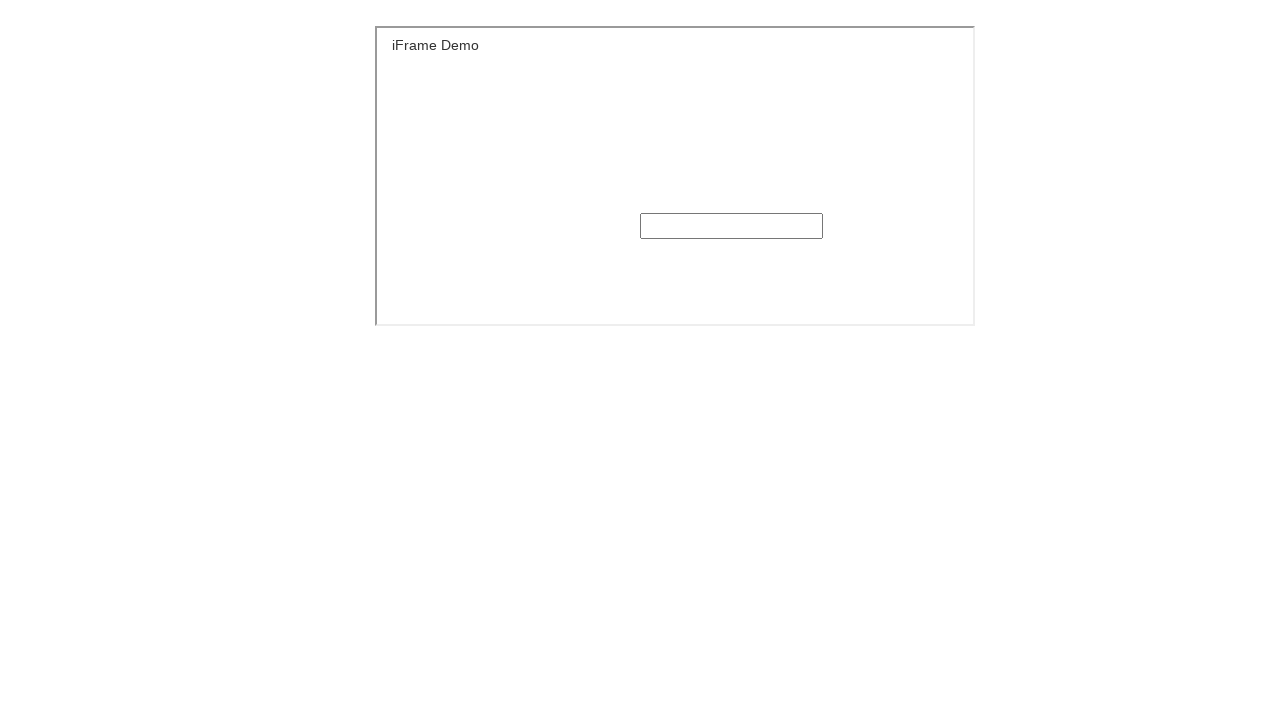

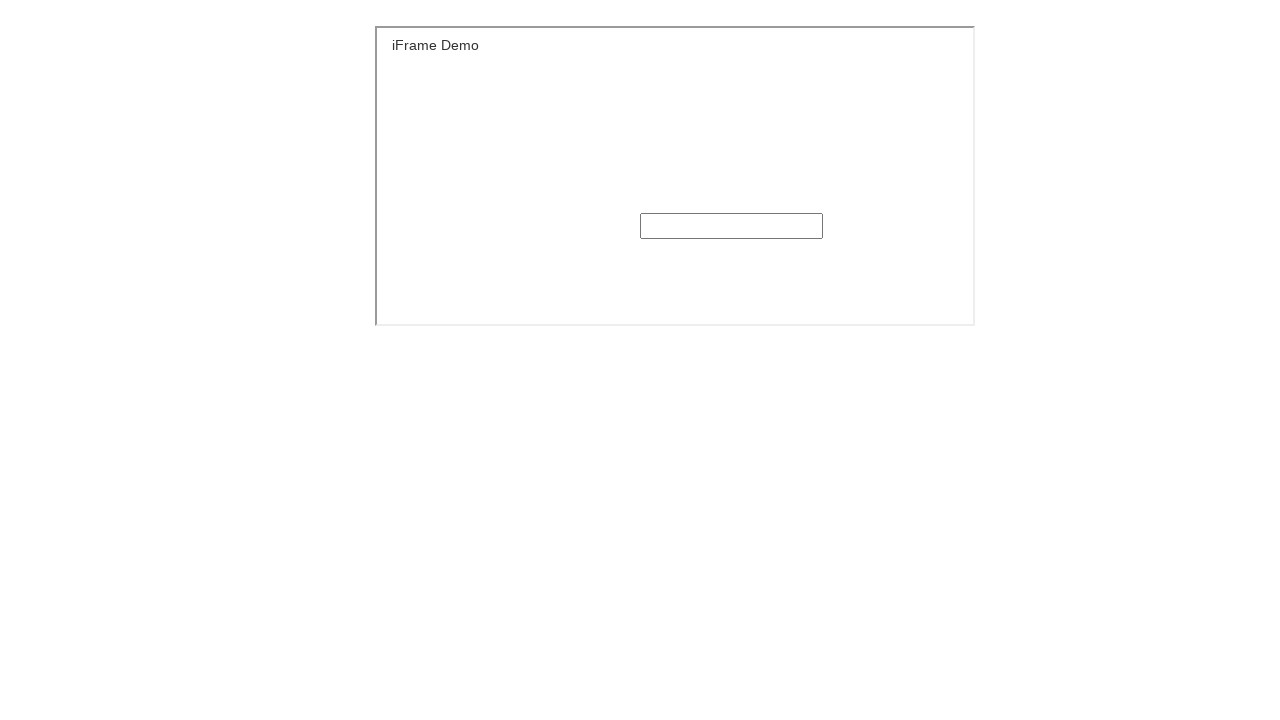